Tests radio button interactions on W3Schools try-it editor page by selecting various radio button options within an iframe and submitting the form.

Starting URL: https://www.w3schools.com/tags/tryit.asp?filename=tryhtml5_input_type_radio

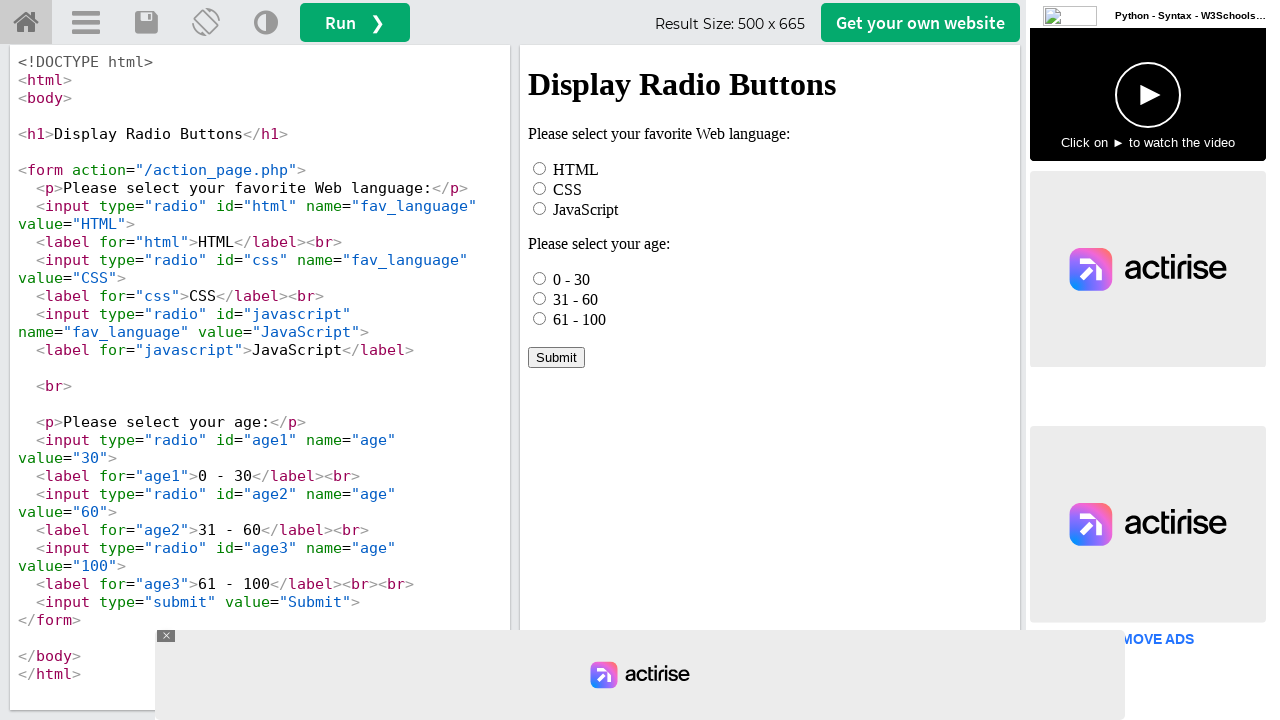

Clicked HTML radio button in favorite web language group at (540, 168) on iframe[name='iframeResult'] >> internal:control=enter-frame >> #html
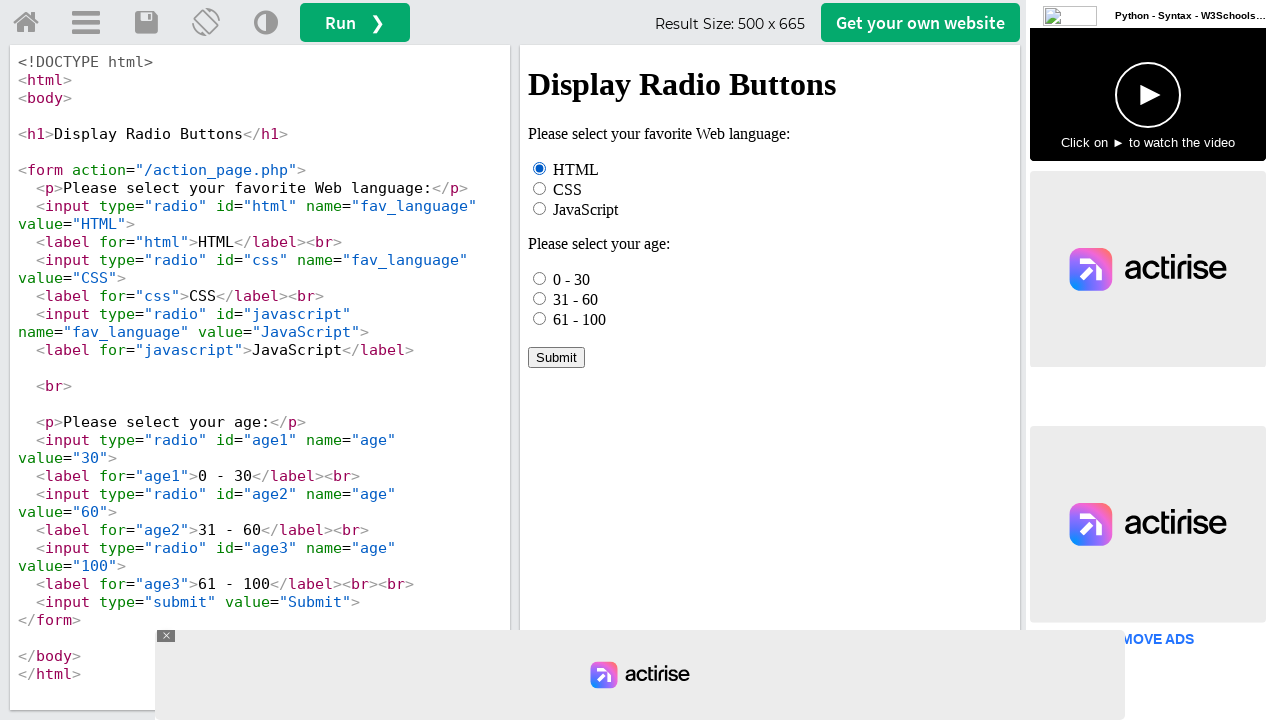

Selected first age radio button (0 - 30) at (540, 278) on iframe[name='iframeResult'] >> internal:control=enter-frame >> input[name='age']
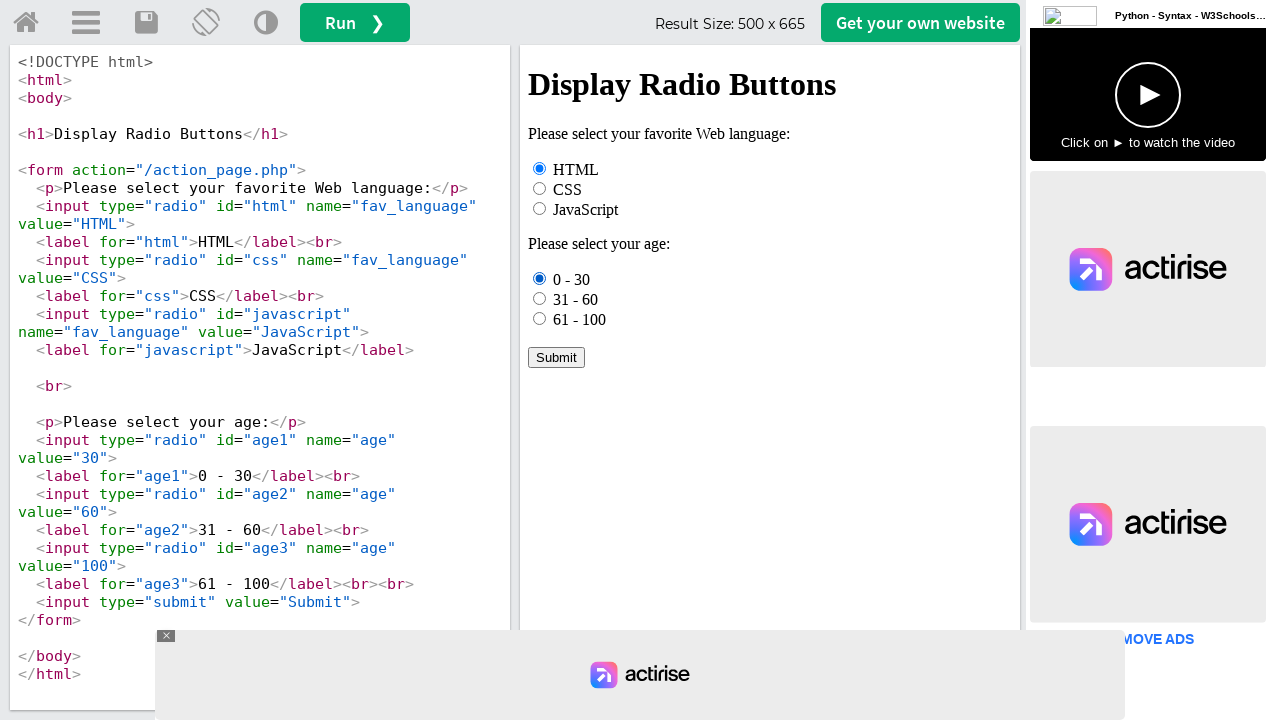

Selected third age radio button (61 - 100) at (540, 318) on iframe[name='iframeResult'] >> internal:control=enter-frame >> input[name='age']
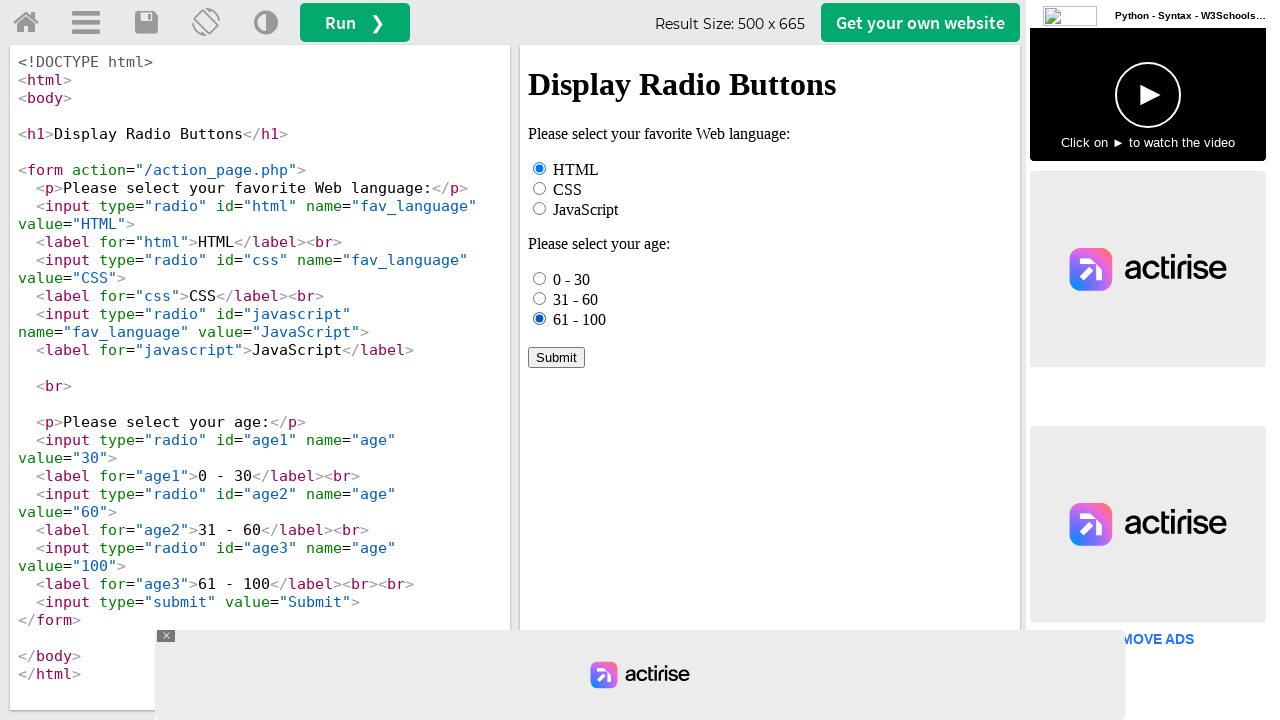

Selected age radio button (31 - 60) by label text at (576, 299) on iframe[name='iframeResult'] >> internal:control=enter-frame >> text=31 - 60
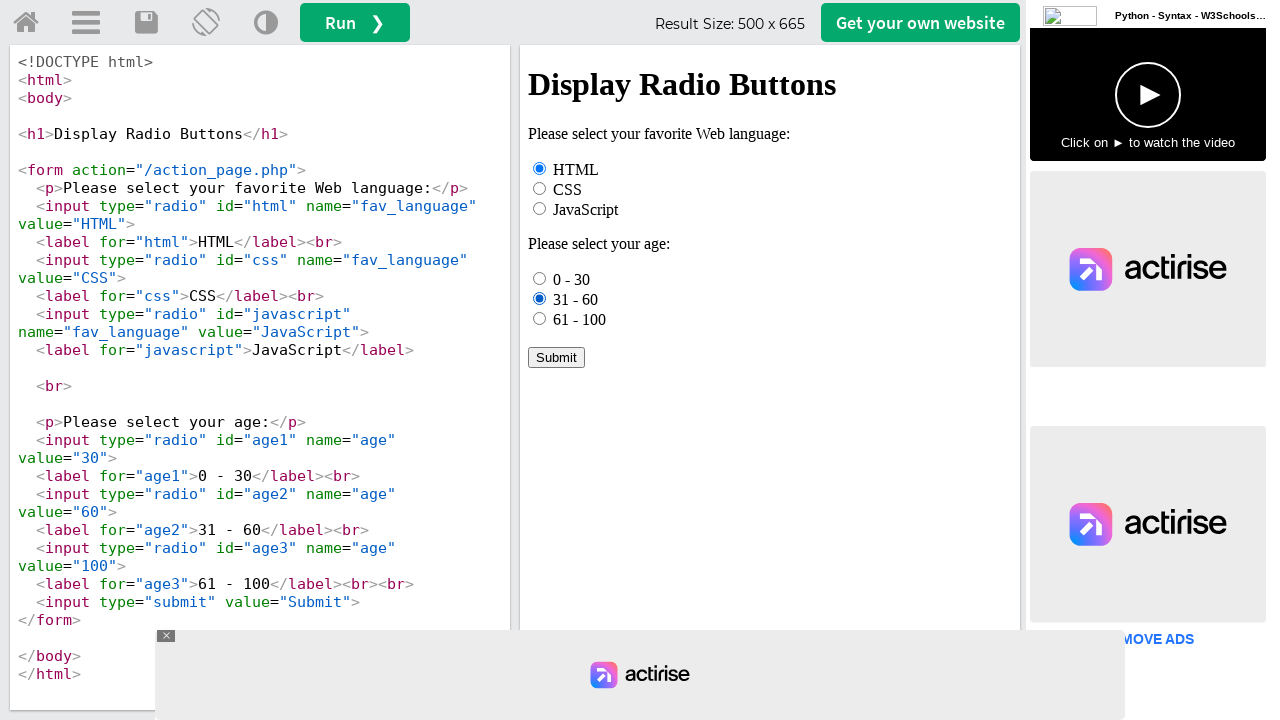

Clicked Submit button to submit the form at (556, 357) on iframe[name='iframeResult'] >> internal:control=enter-frame >> text=Submit
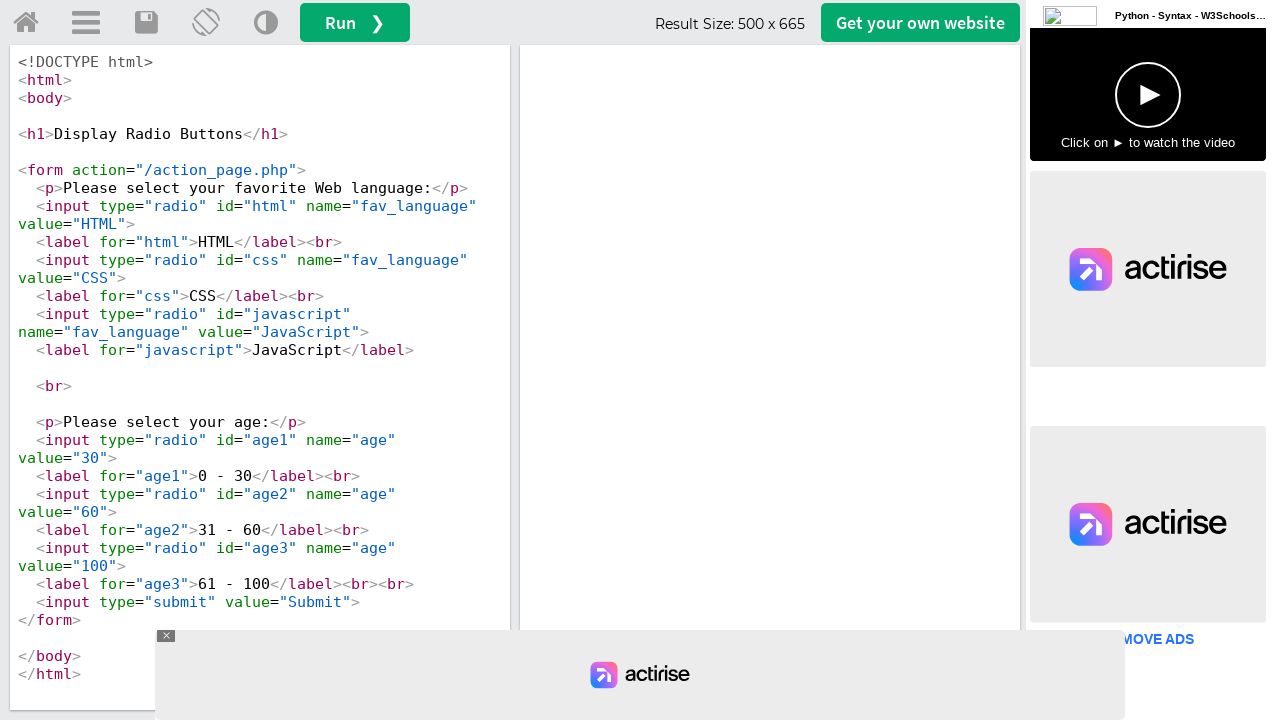

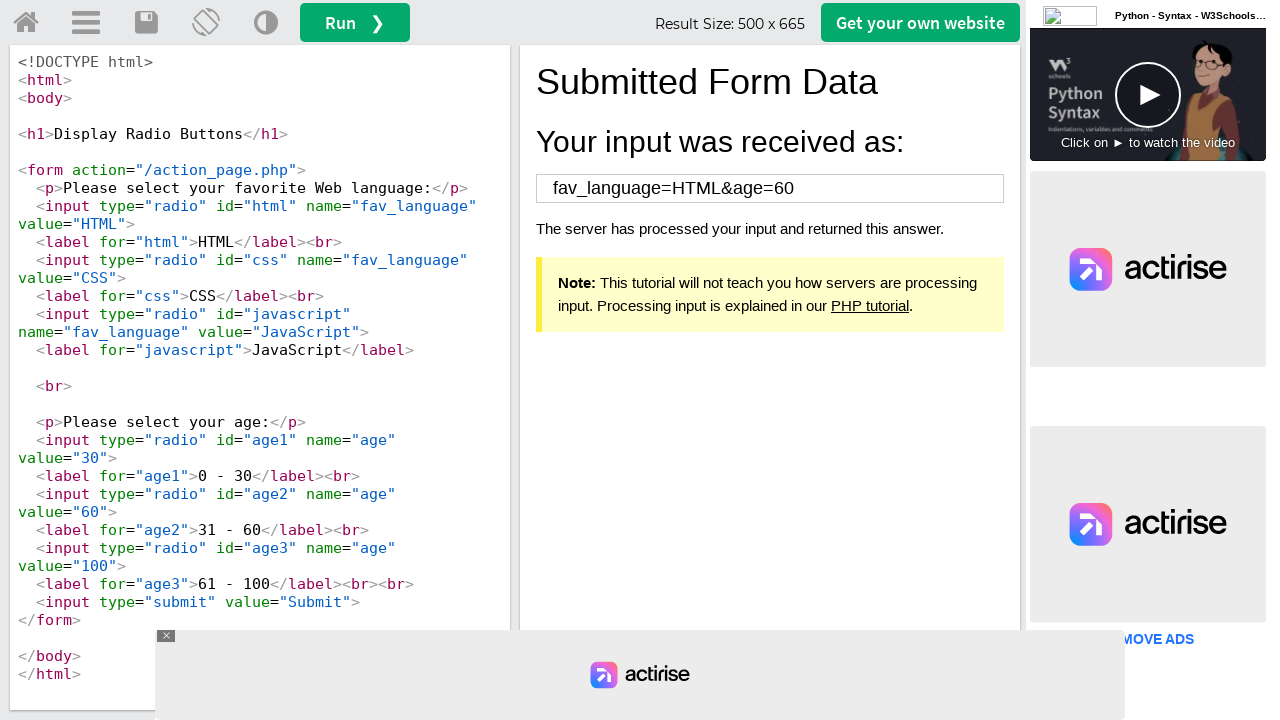